Basic test that navigates to the Bajaj Auto website and waits for the page to load

Starting URL: https://www.bajajauto.com/

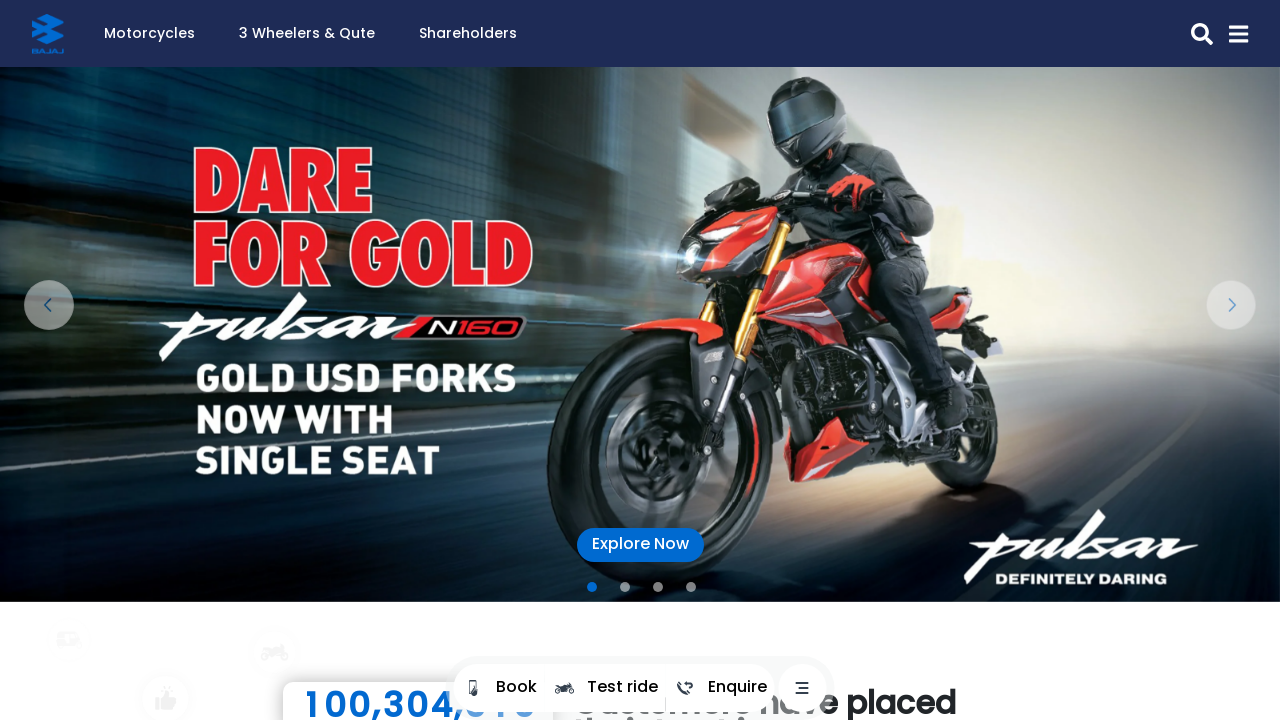

Navigated to Bajaj Auto website
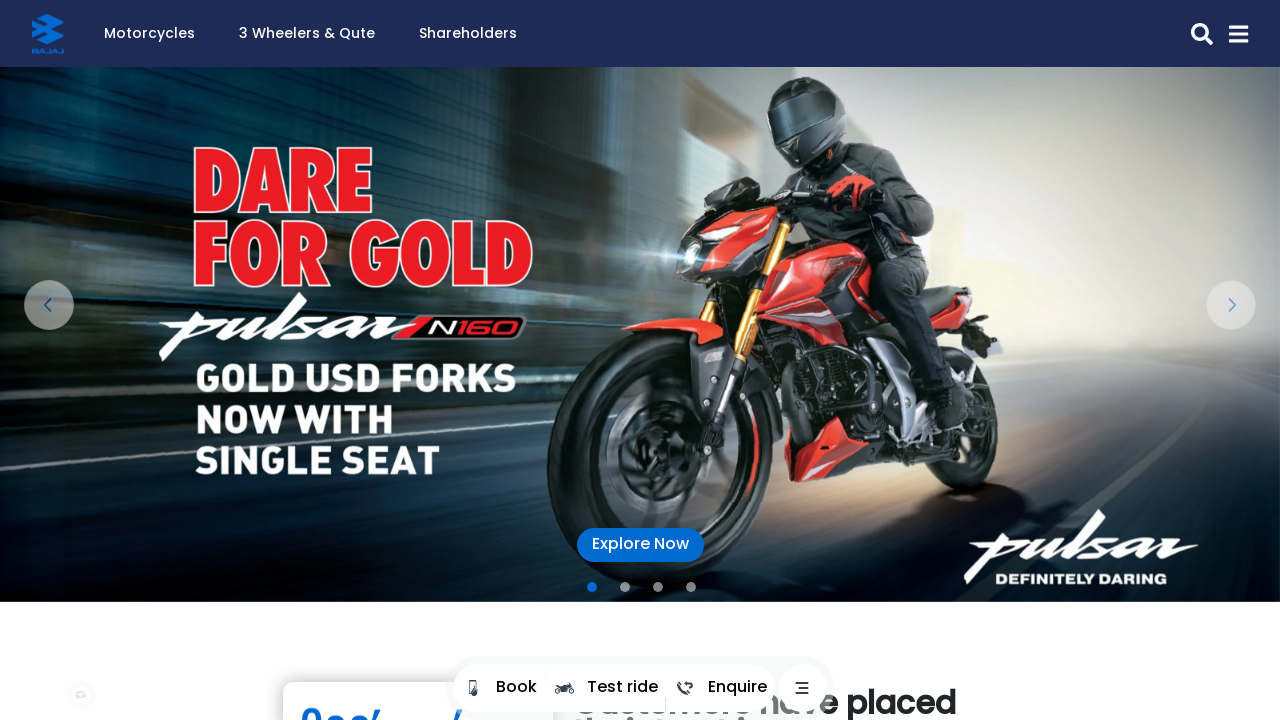

Page DOM content fully loaded
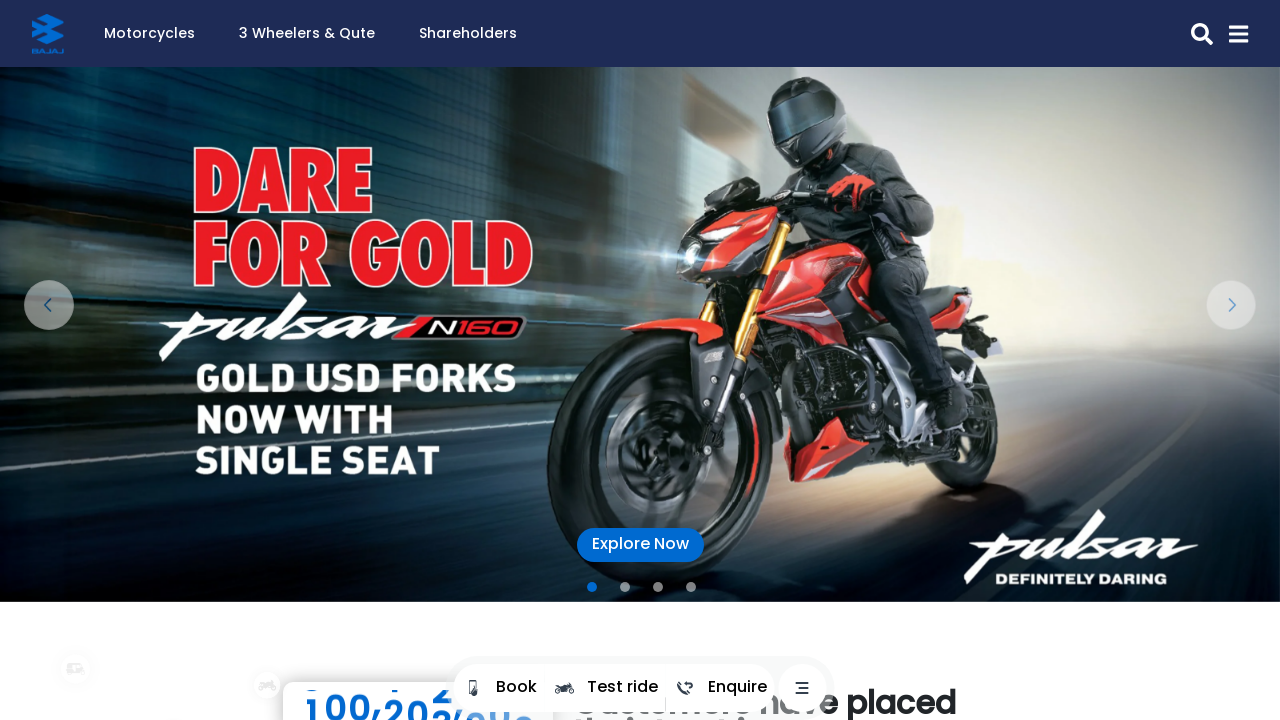

Page body element is visible, page fully loaded
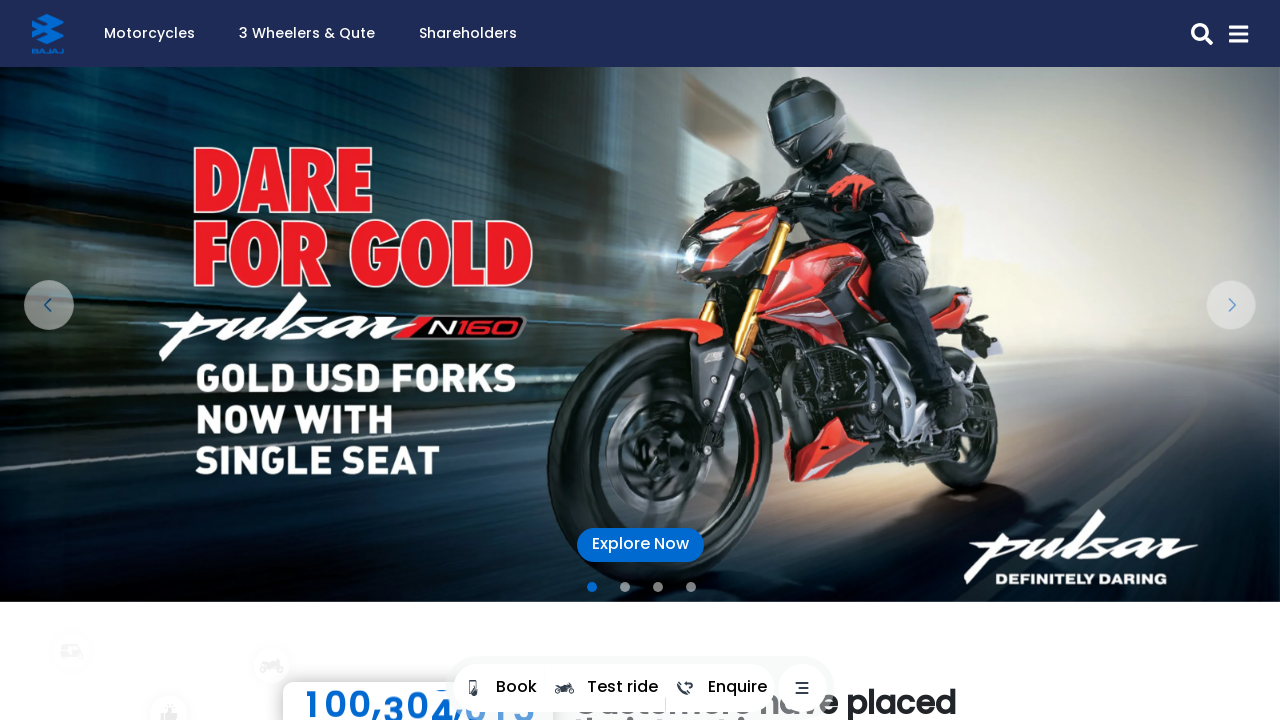

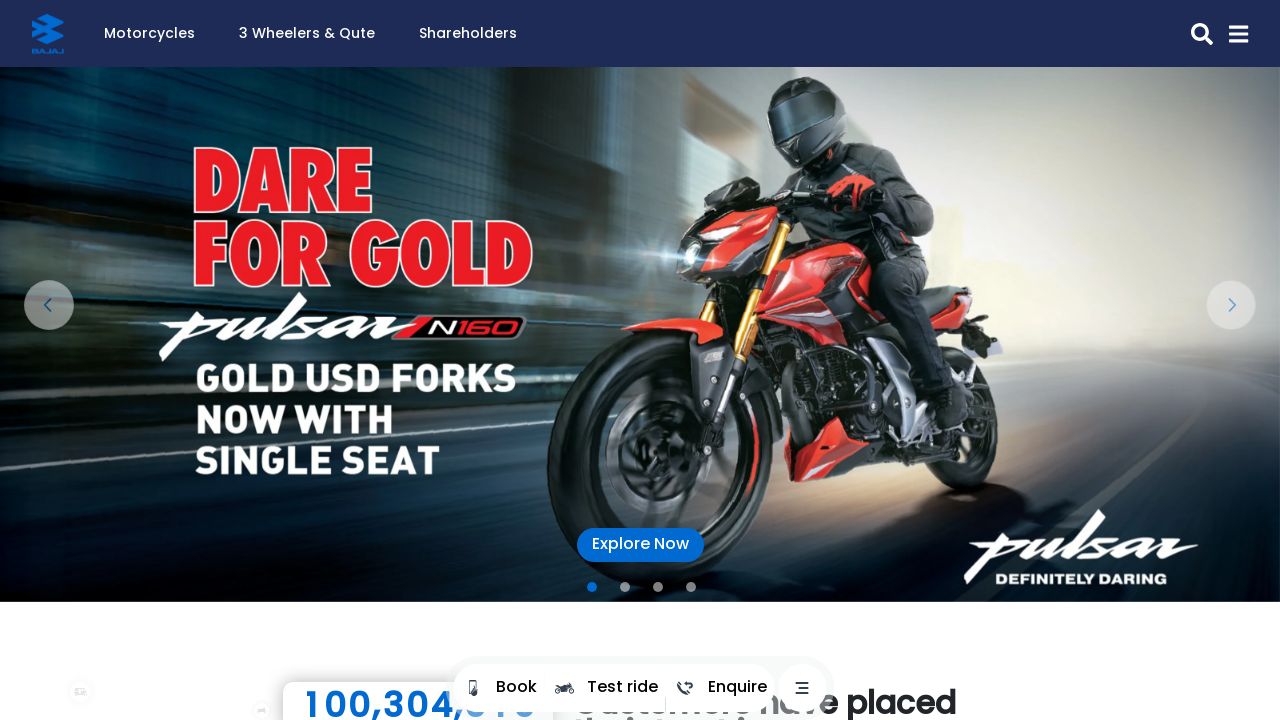